Tests autocomplete/autosuggest dropdown functionality by typing a partial country name and selecting "India" from the suggestions that appear.

Starting URL: https://rahulshettyacademy.com/dropdownsPractise/

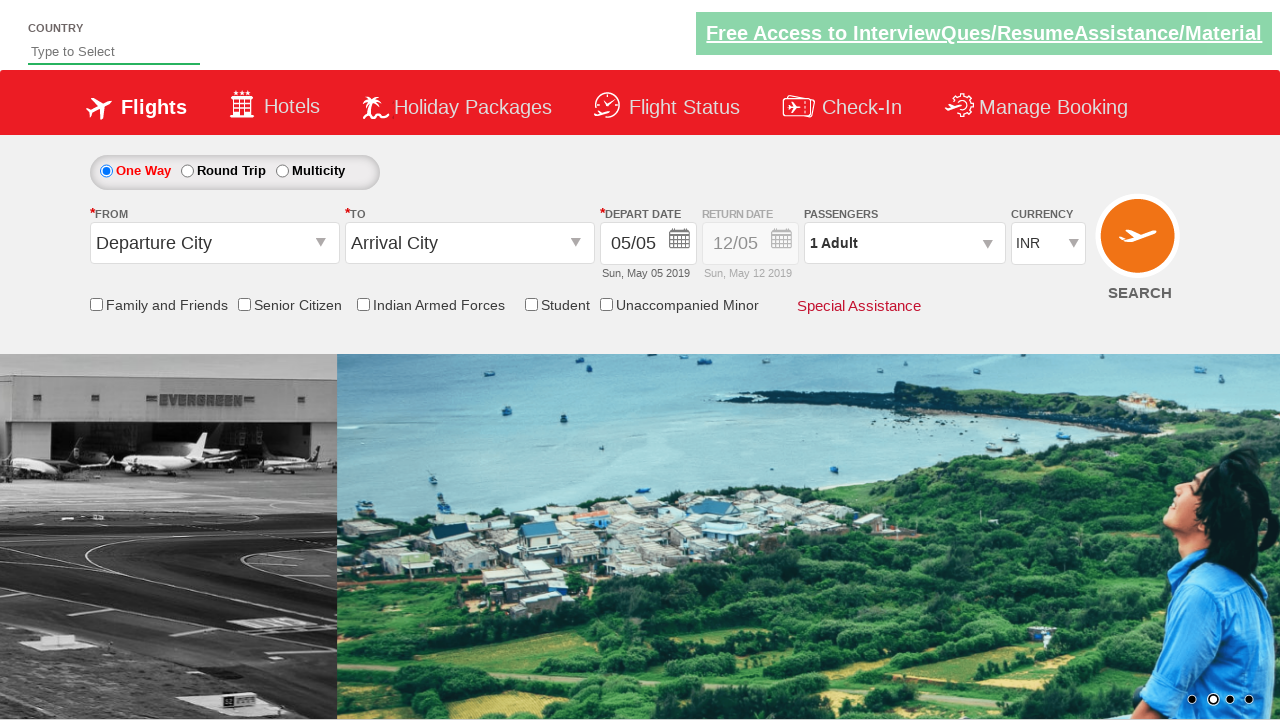

Typed 'ind' in the autosuggest field on #autosuggest
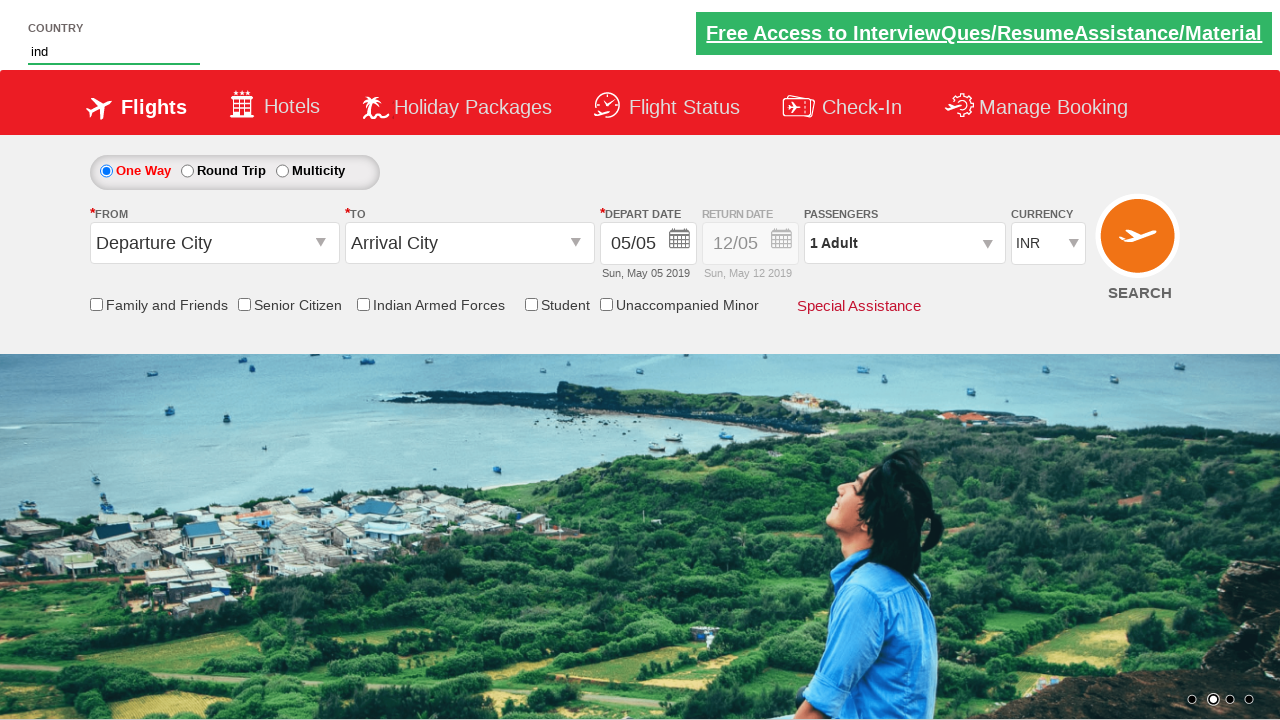

Autosuggest dropdown appeared with suggestions
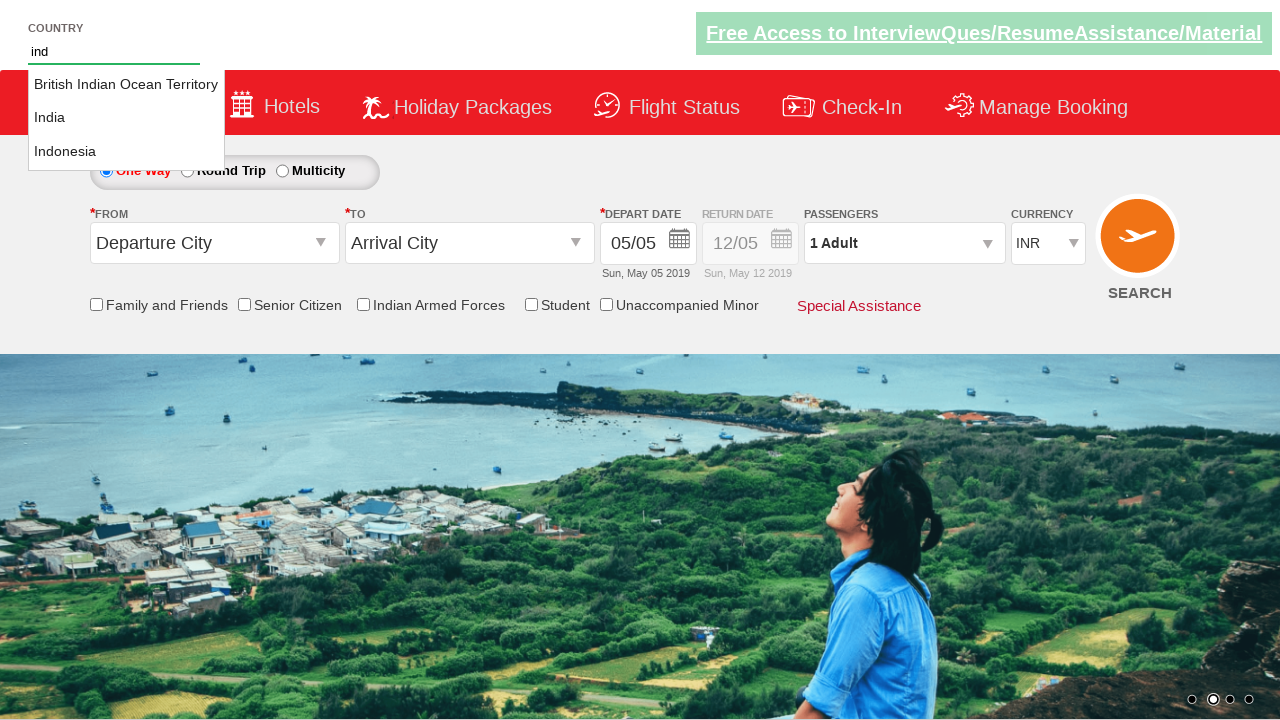

Retrieved all suggestion options from dropdown
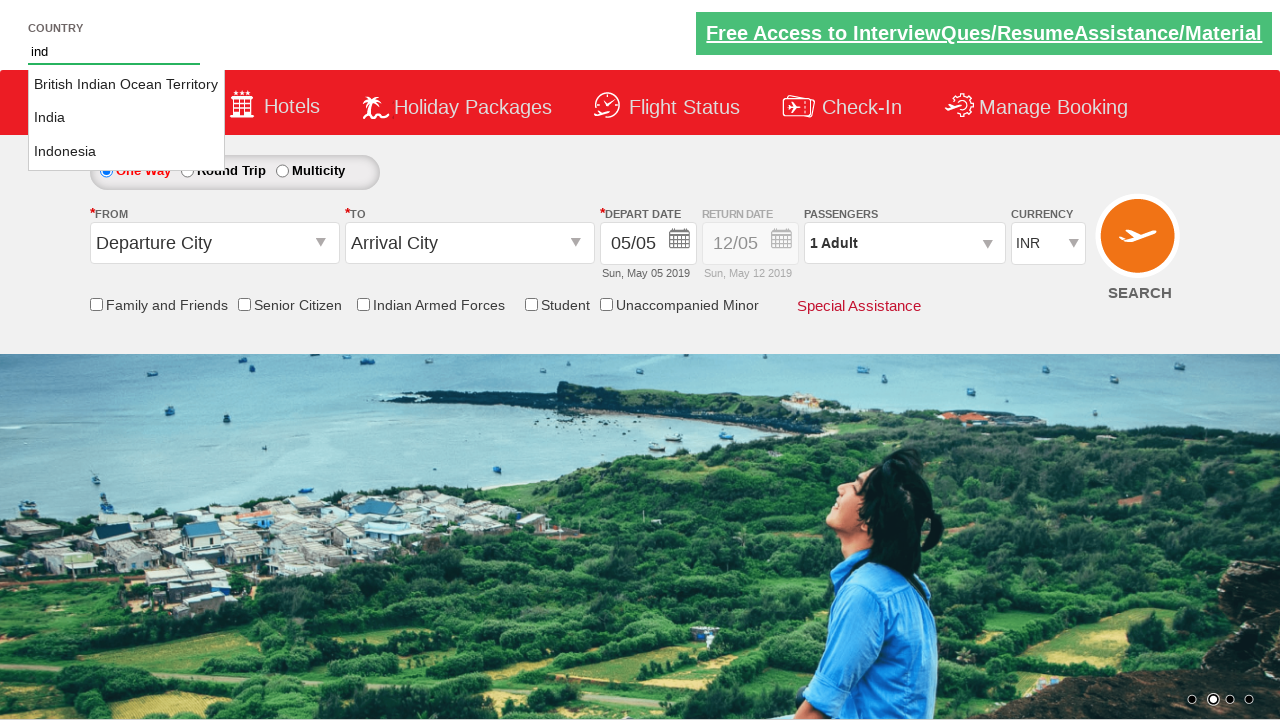

Selected 'India' from the autosuggest dropdown at (126, 118) on li.ui-menu-item a >> nth=1
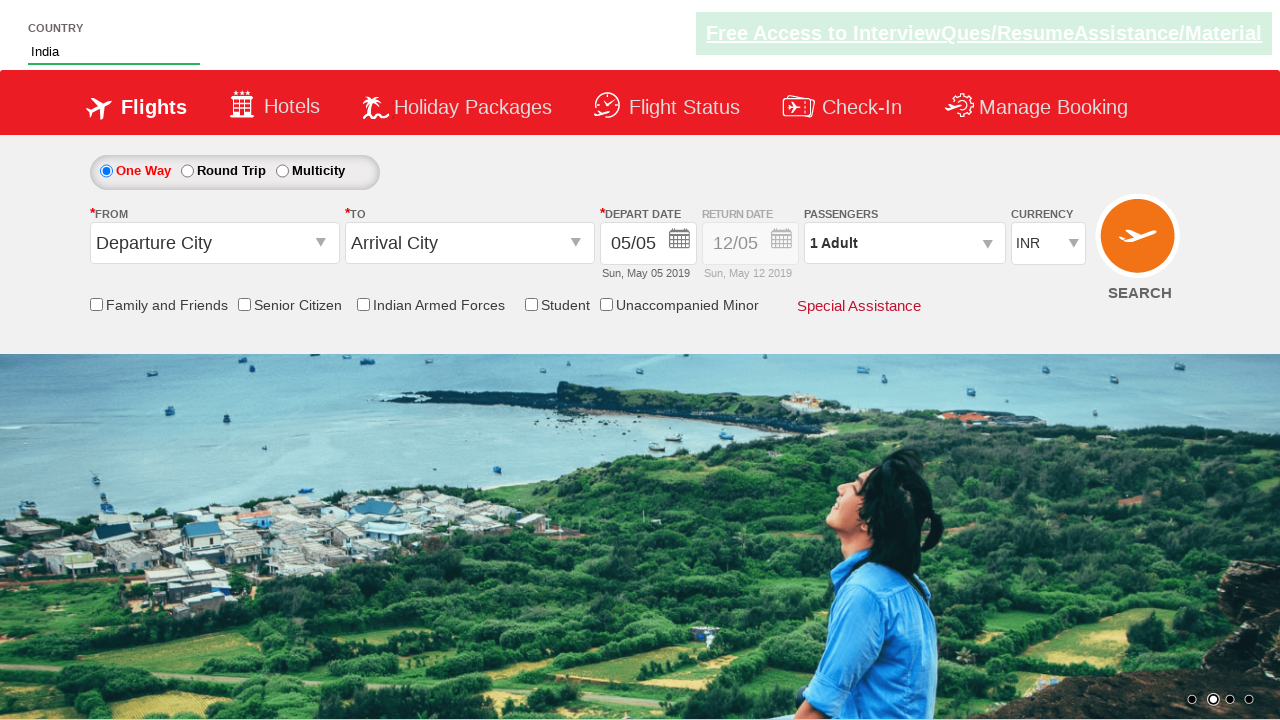

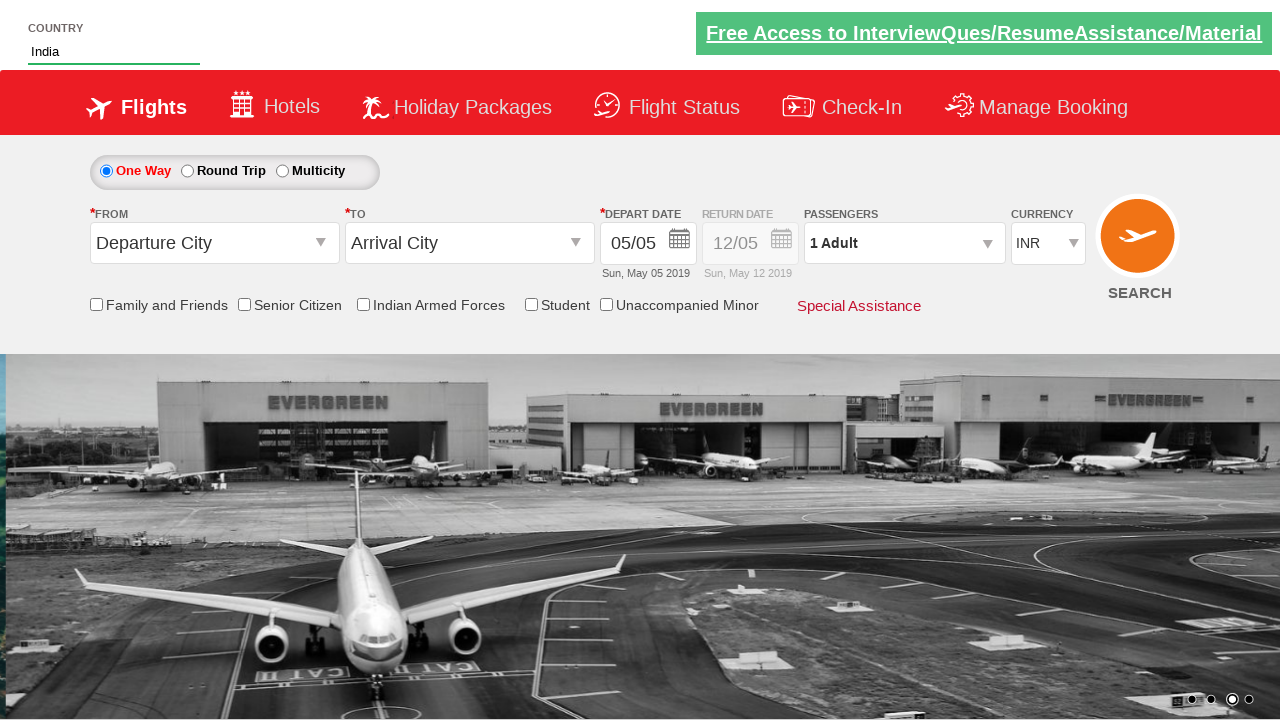